Verifies the page title of the OrangeHRM landing page

Starting URL: https://opensource-demo.orangehrmlive.com

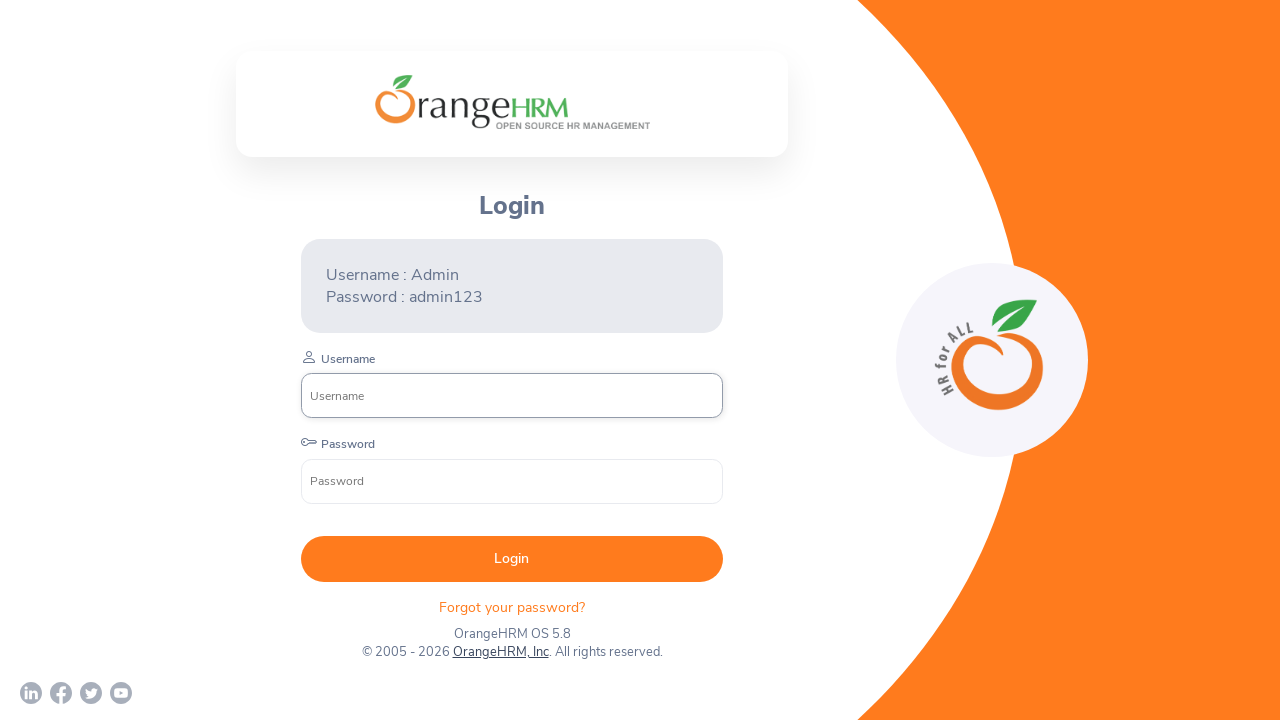

Navigated to OrangeHRM landing page
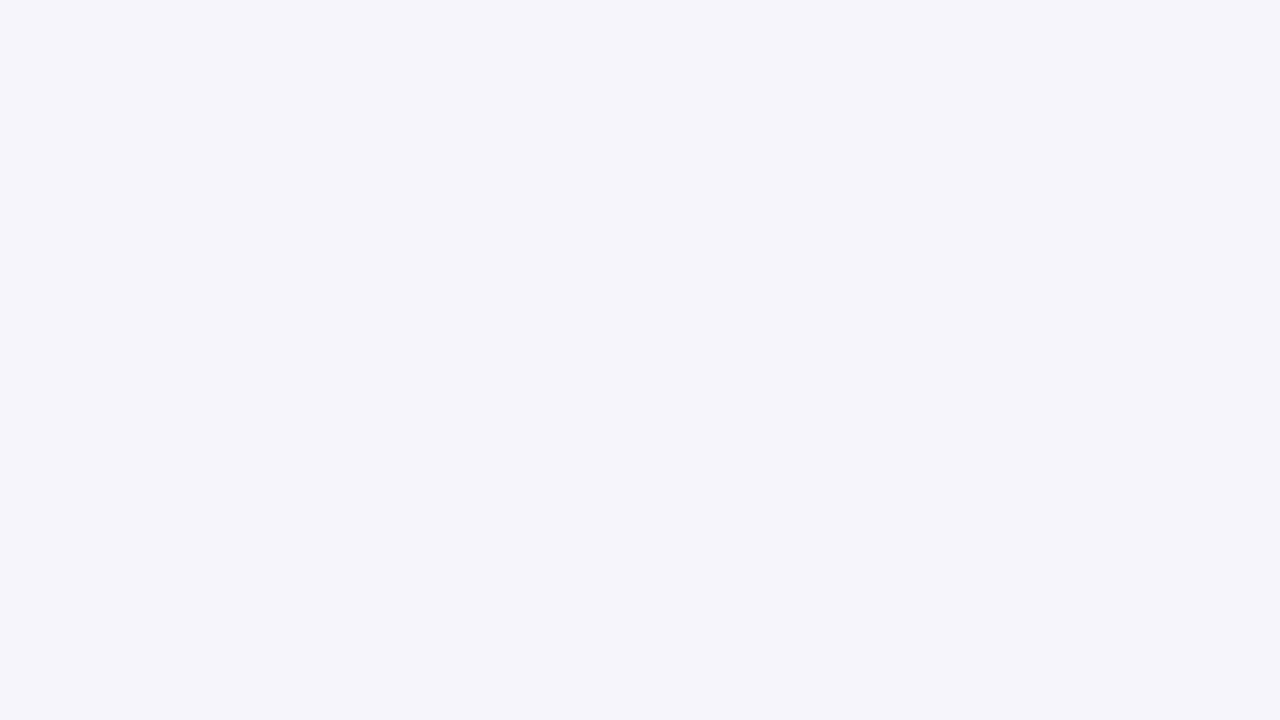

Verified page title is 'OrangeHRM'
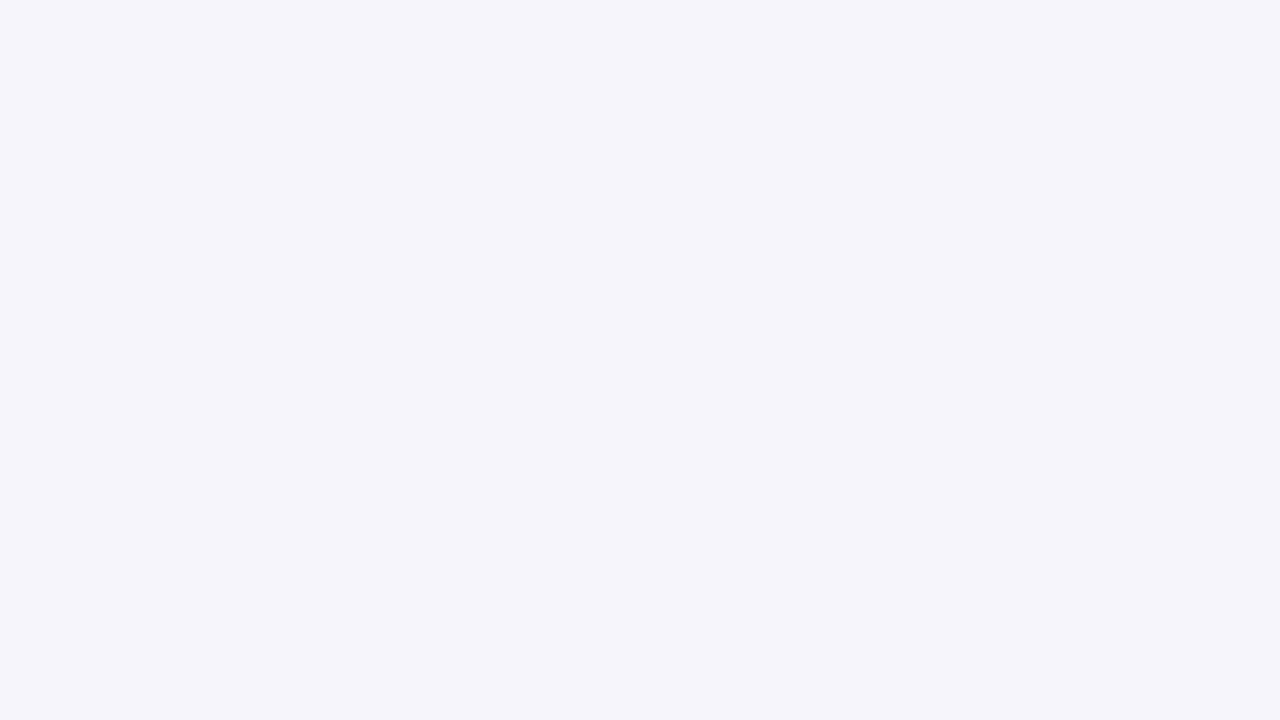

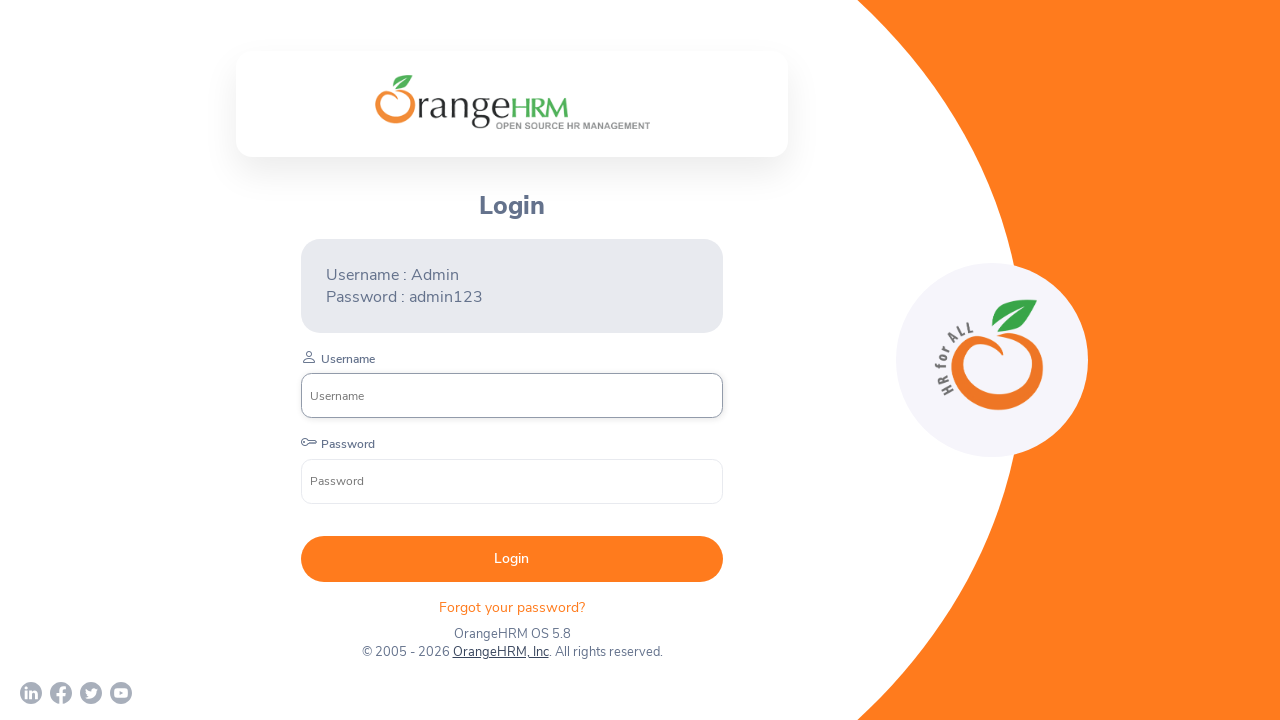